Tests registration form validation by submitting empty data and verifying error messages are displayed for all required fields.

Starting URL: https://alada.vn/tai-khoan/dang-ky.html

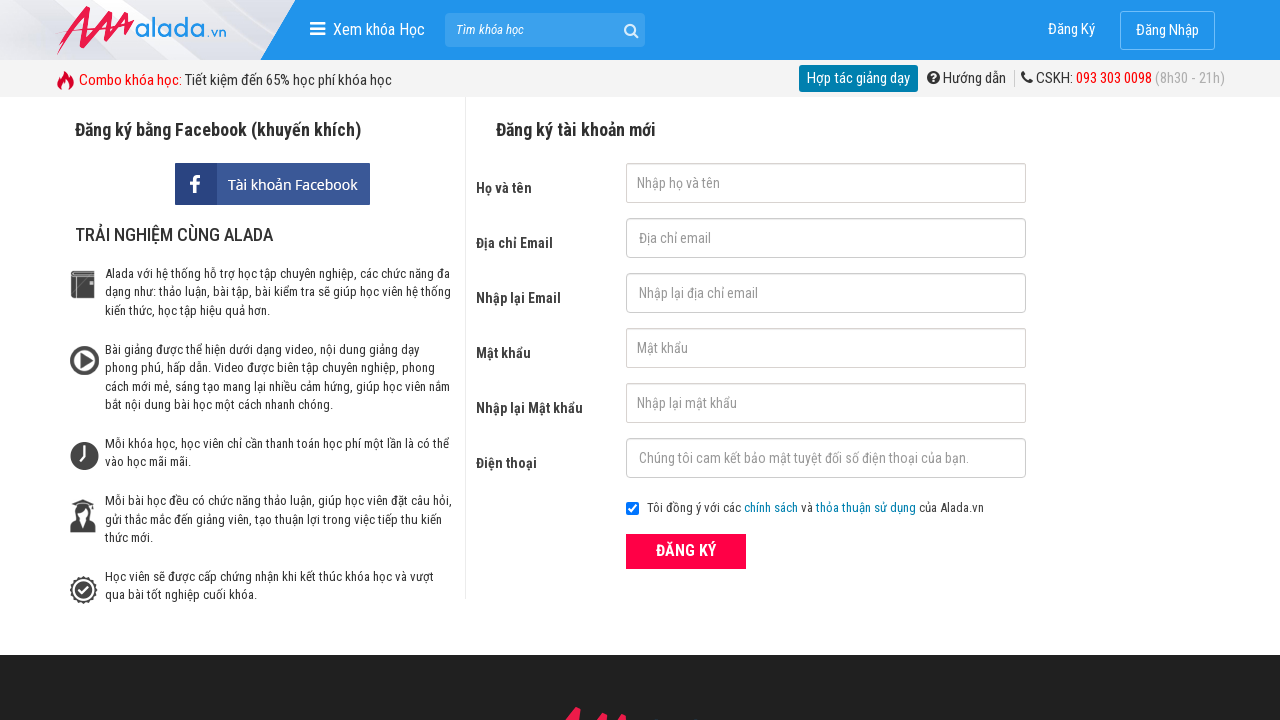

Cleared first name field on #txtFirstname
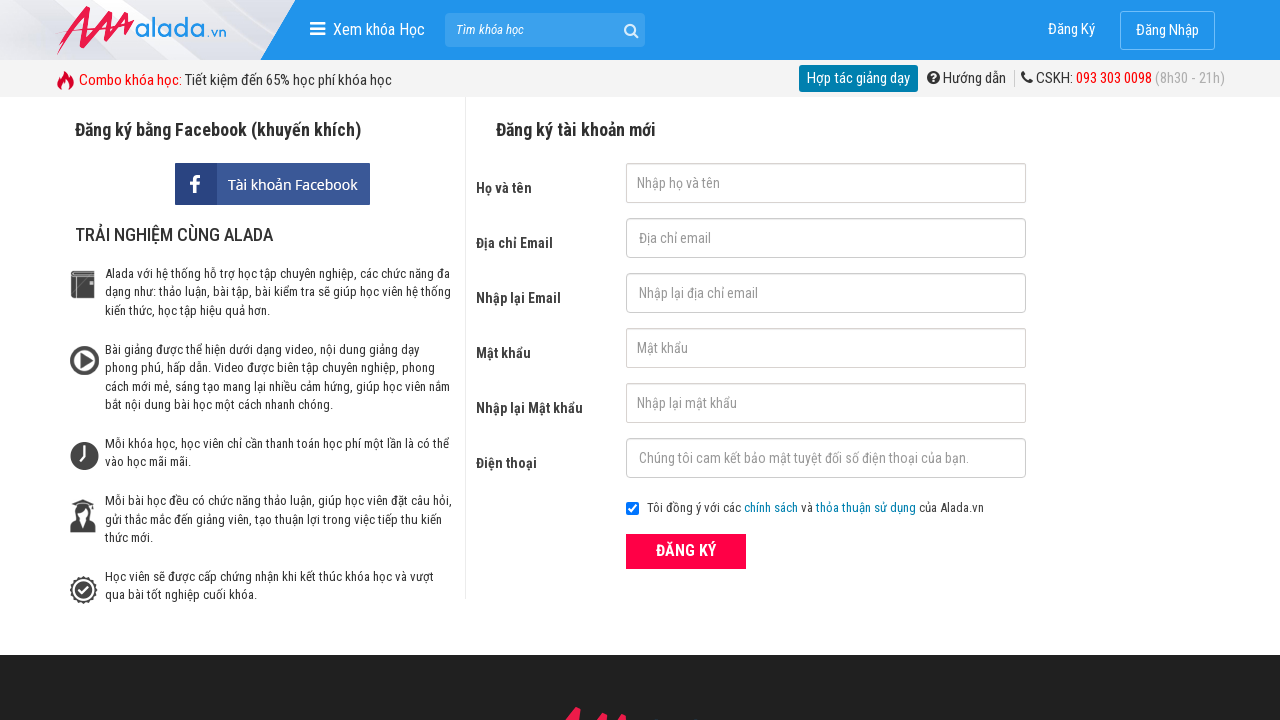

Cleared email field on #txtEmail
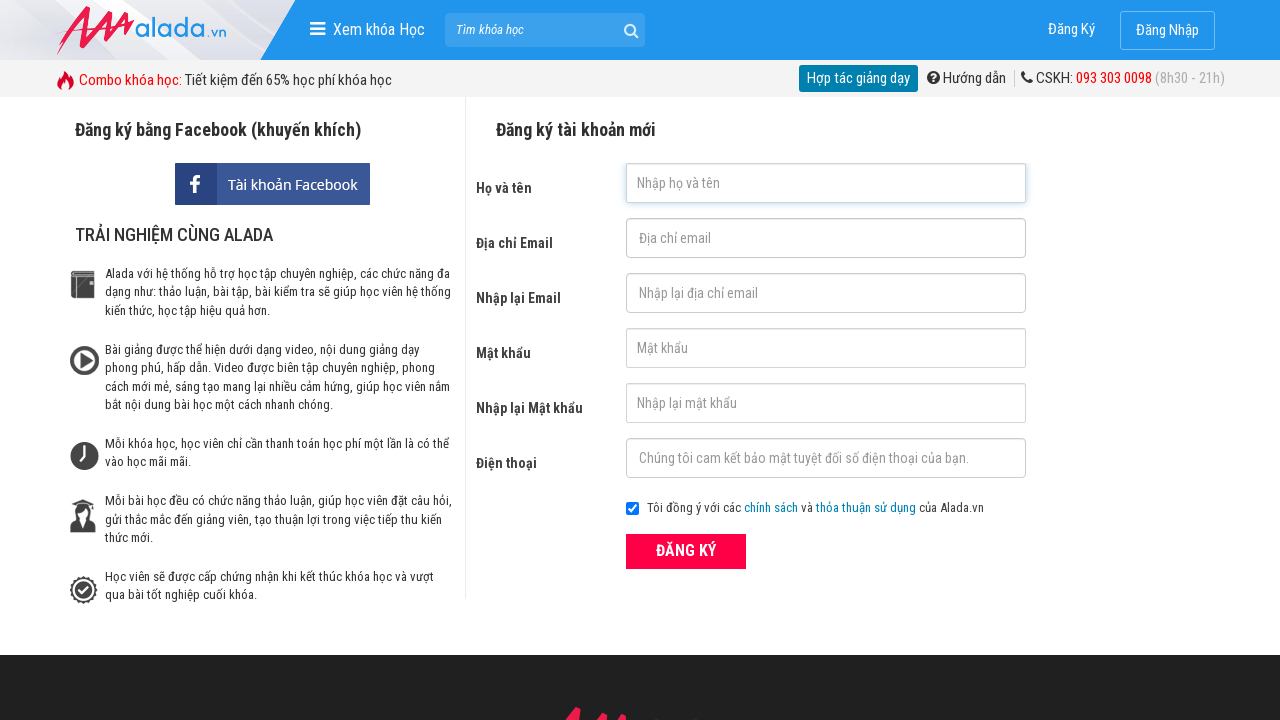

Cleared confirm email field on #txtCEmail
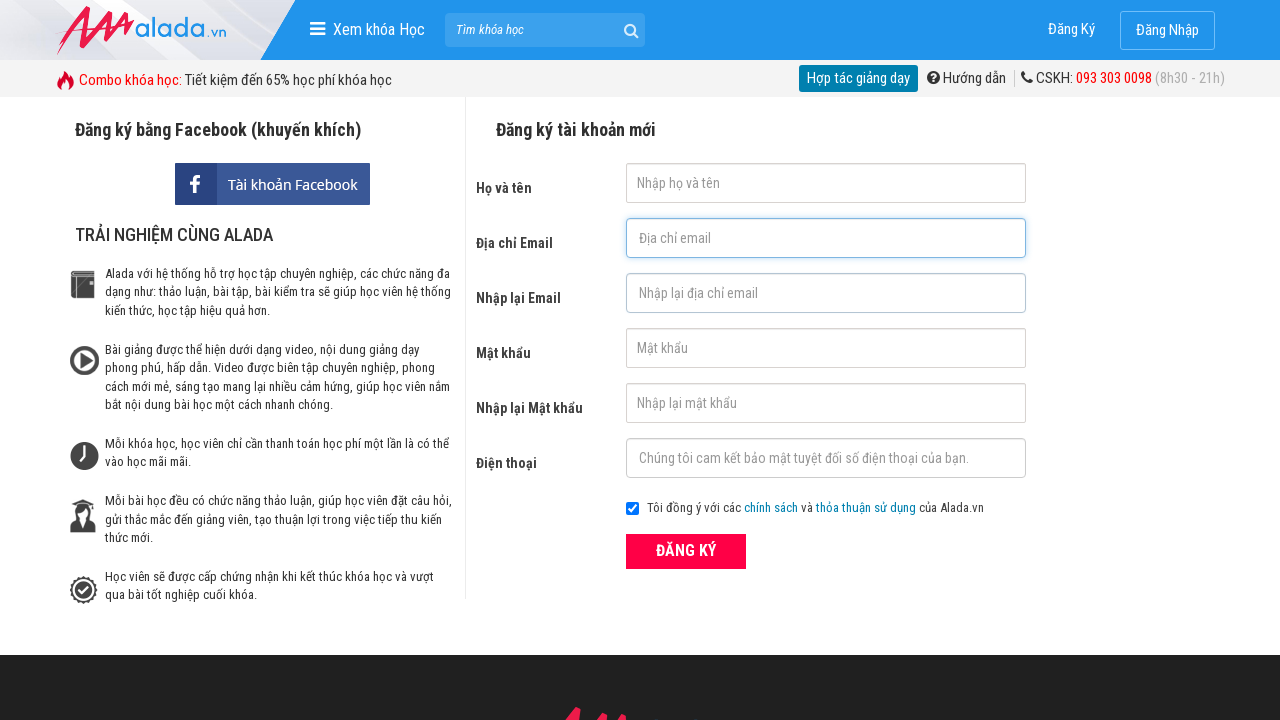

Cleared password field on #txtPassword
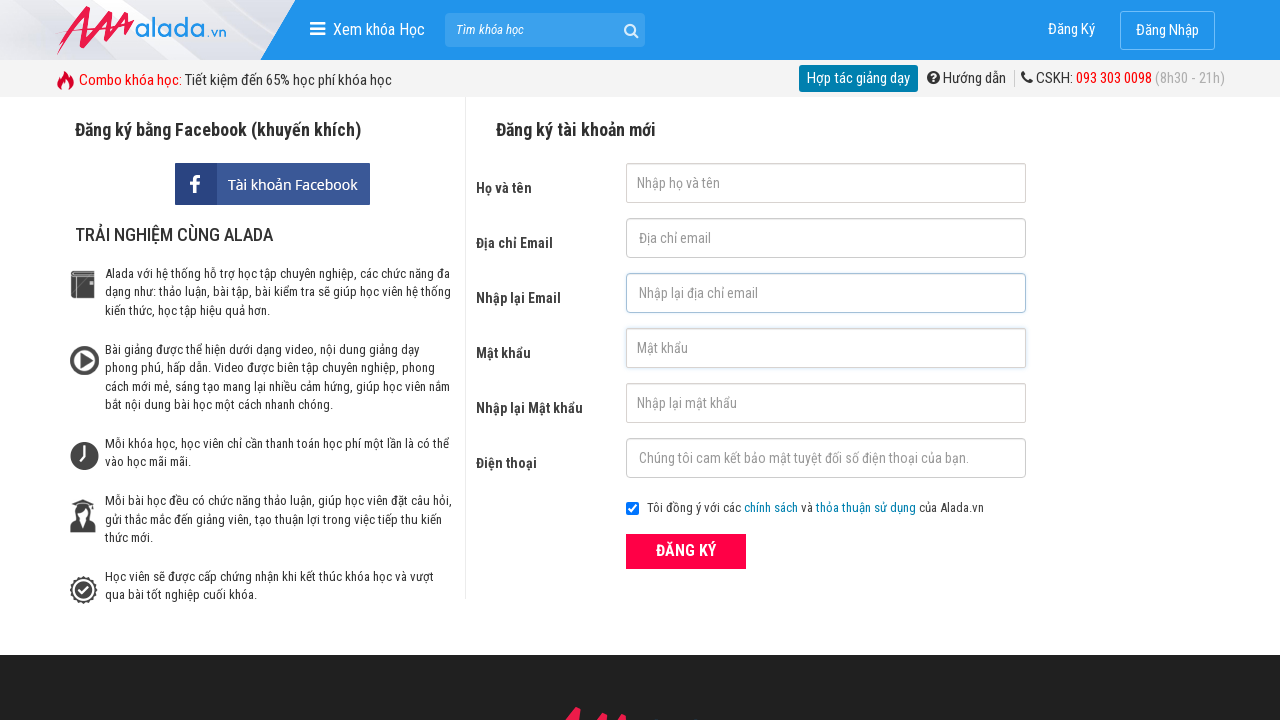

Cleared confirm password field on #txtCPassword
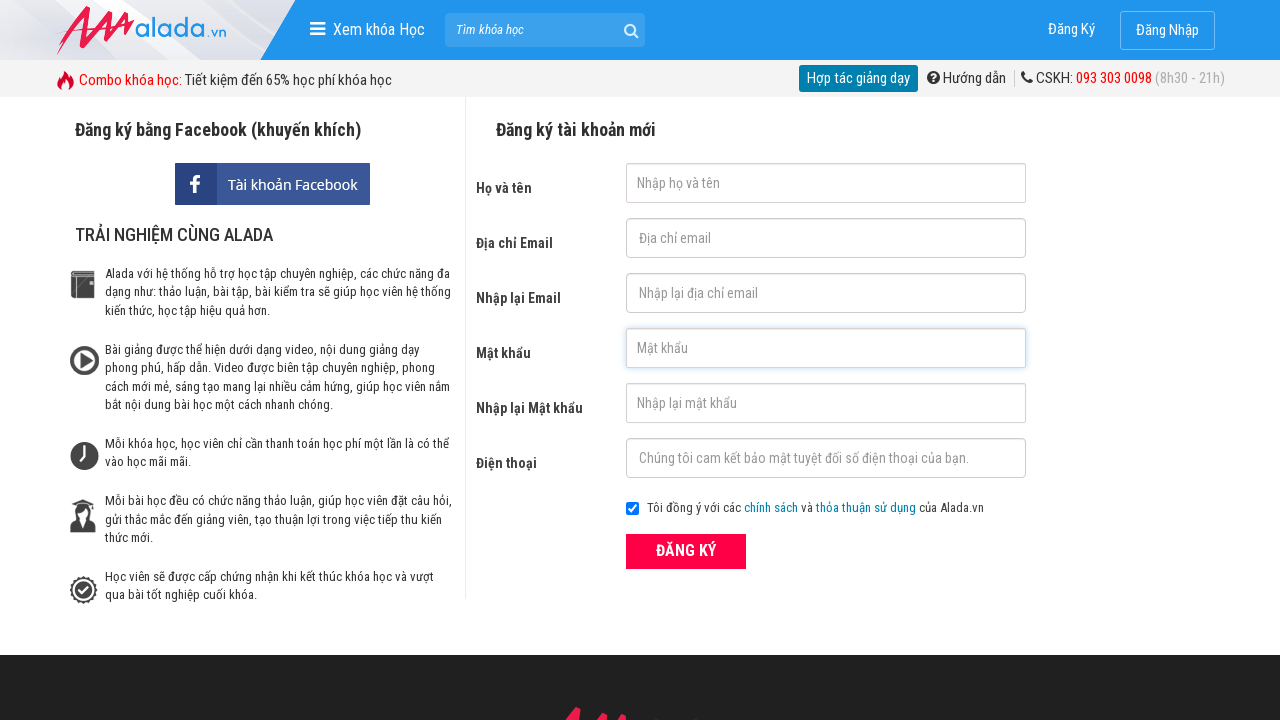

Cleared phone field on #txtPhone
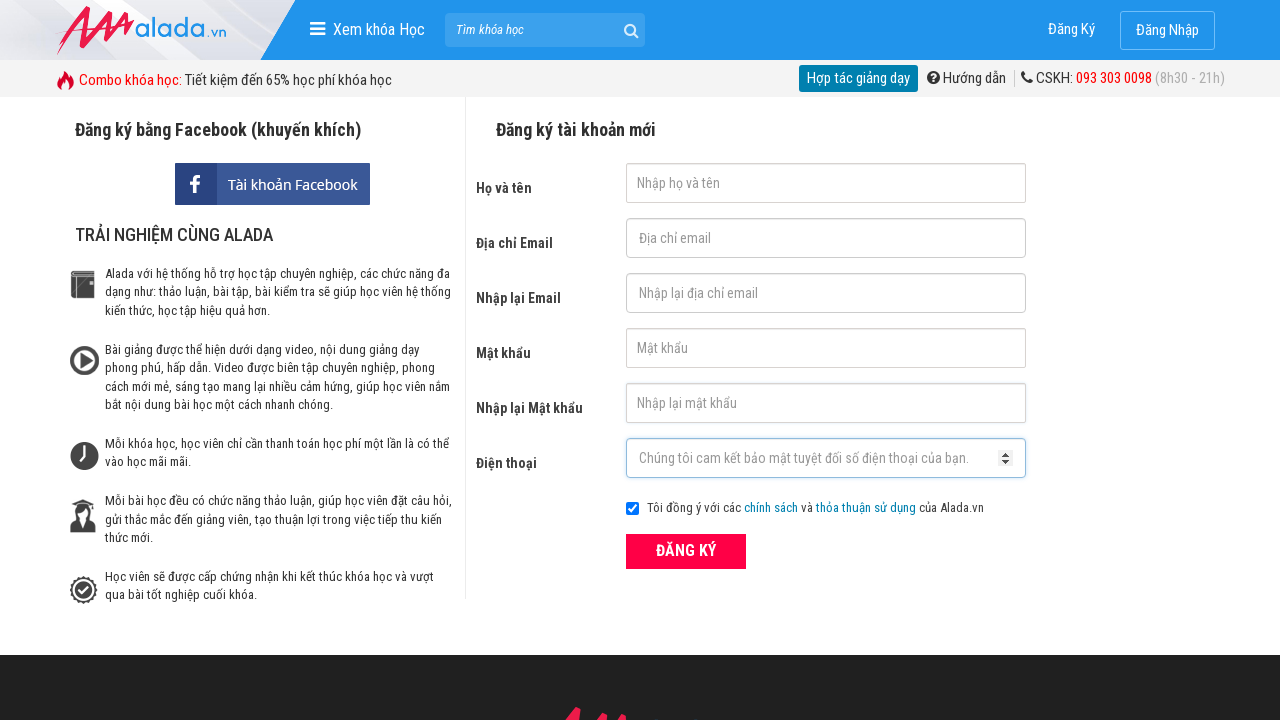

Clicked ĐĂNG KÝ (Register) button to submit empty form at (686, 551) on xpath=//button[text()='ĐĂNG KÝ' and @type='submit']
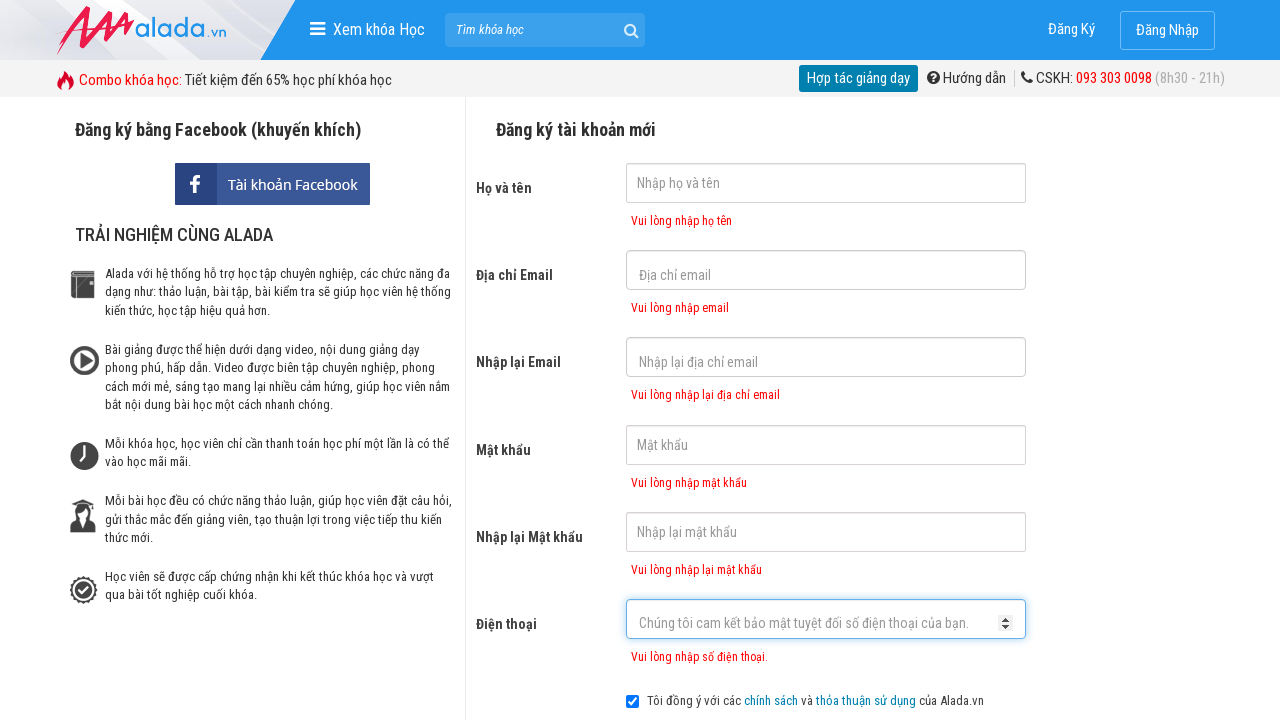

First name error message appeared
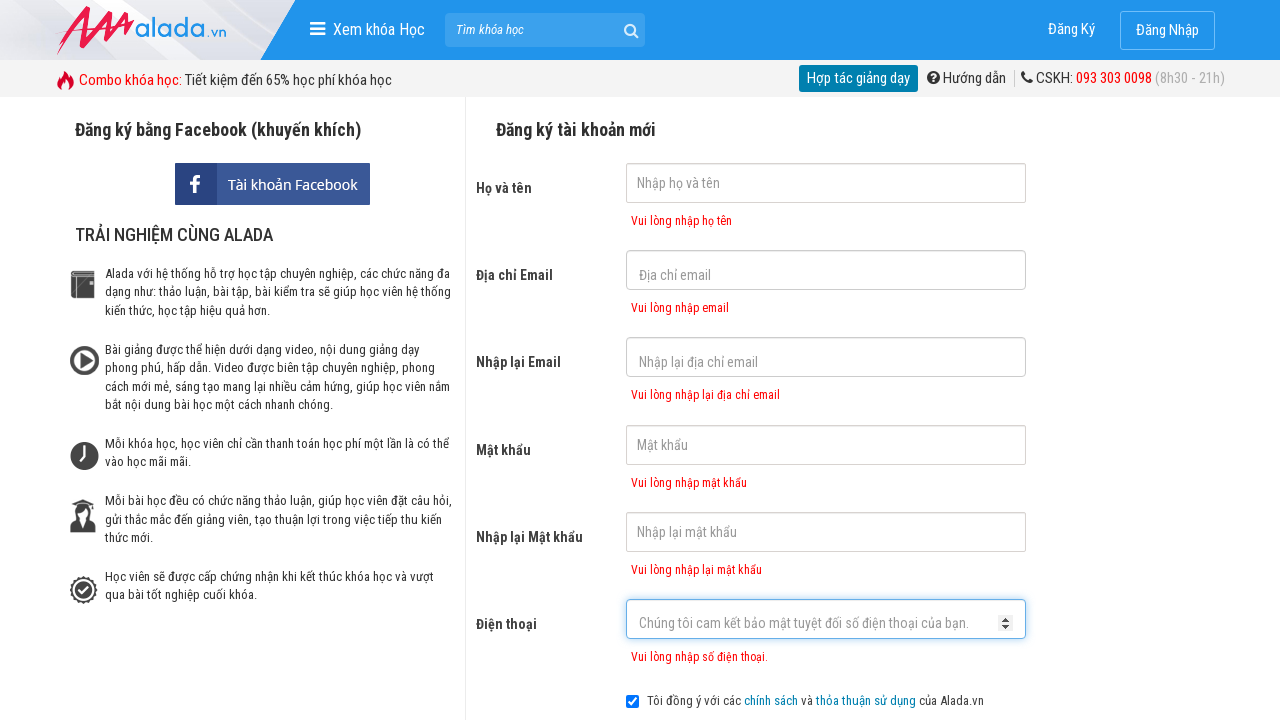

Email error message appeared
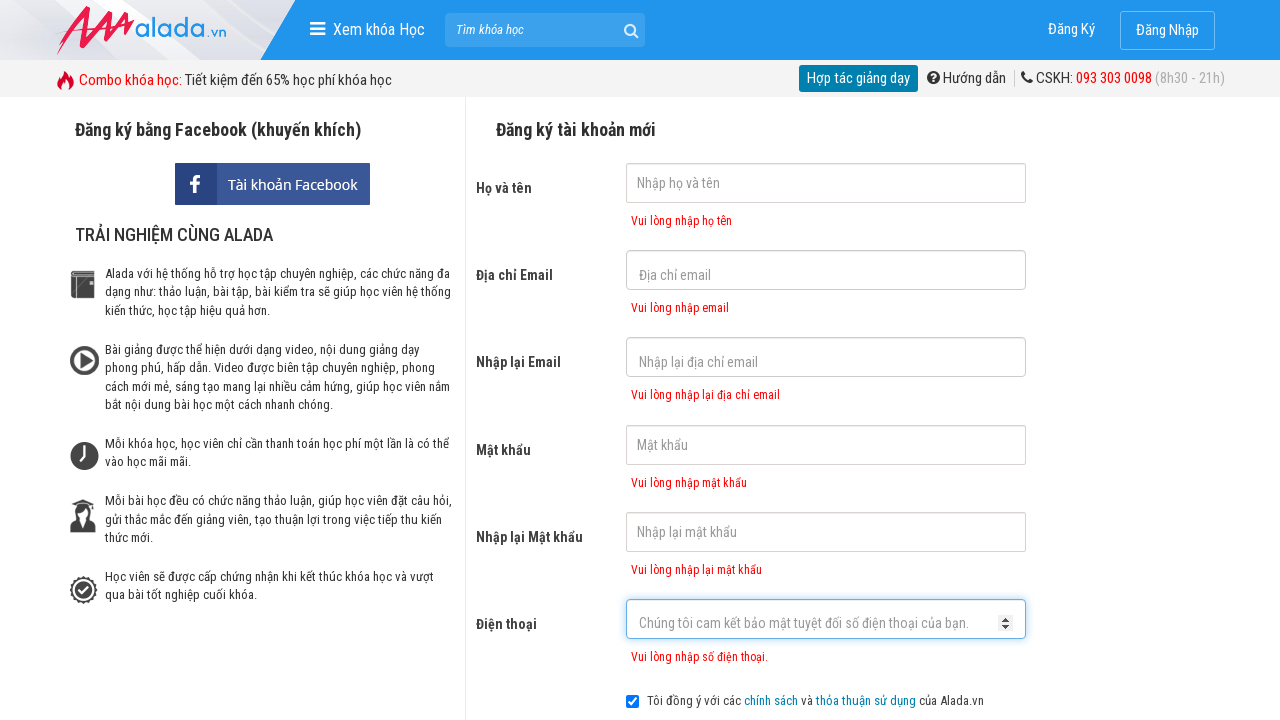

Confirm email error message appeared
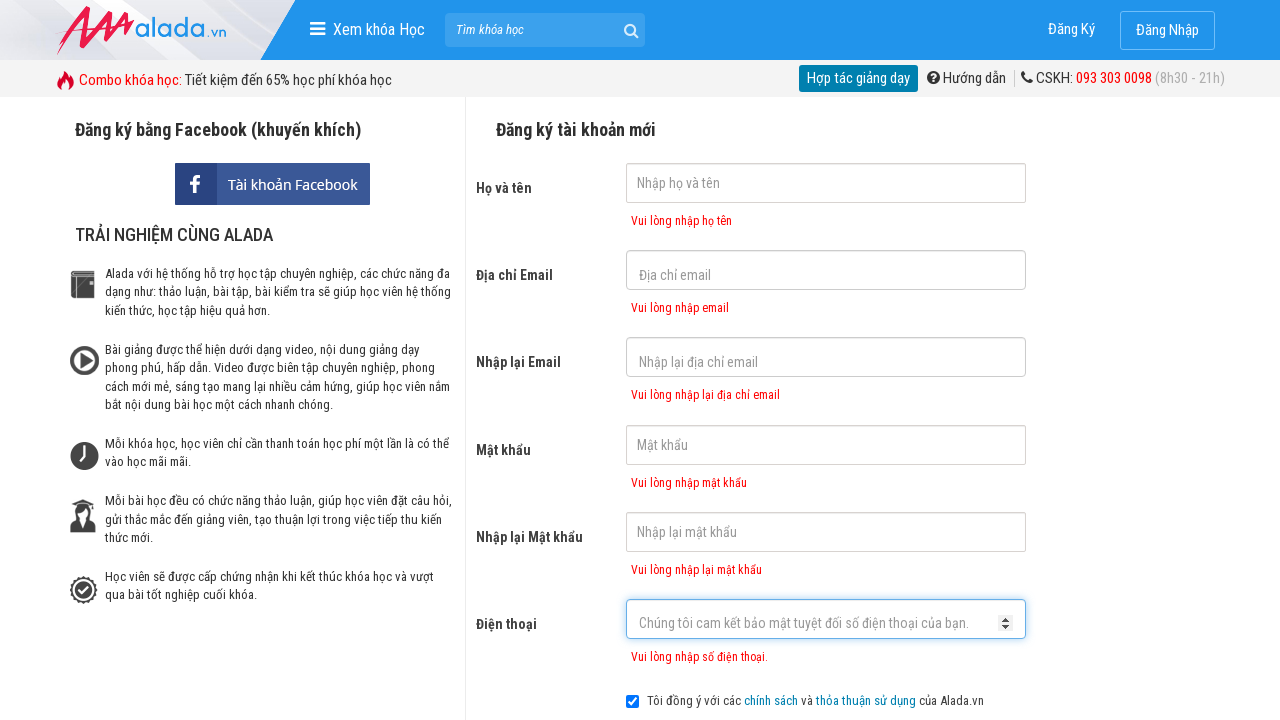

Password error message appeared
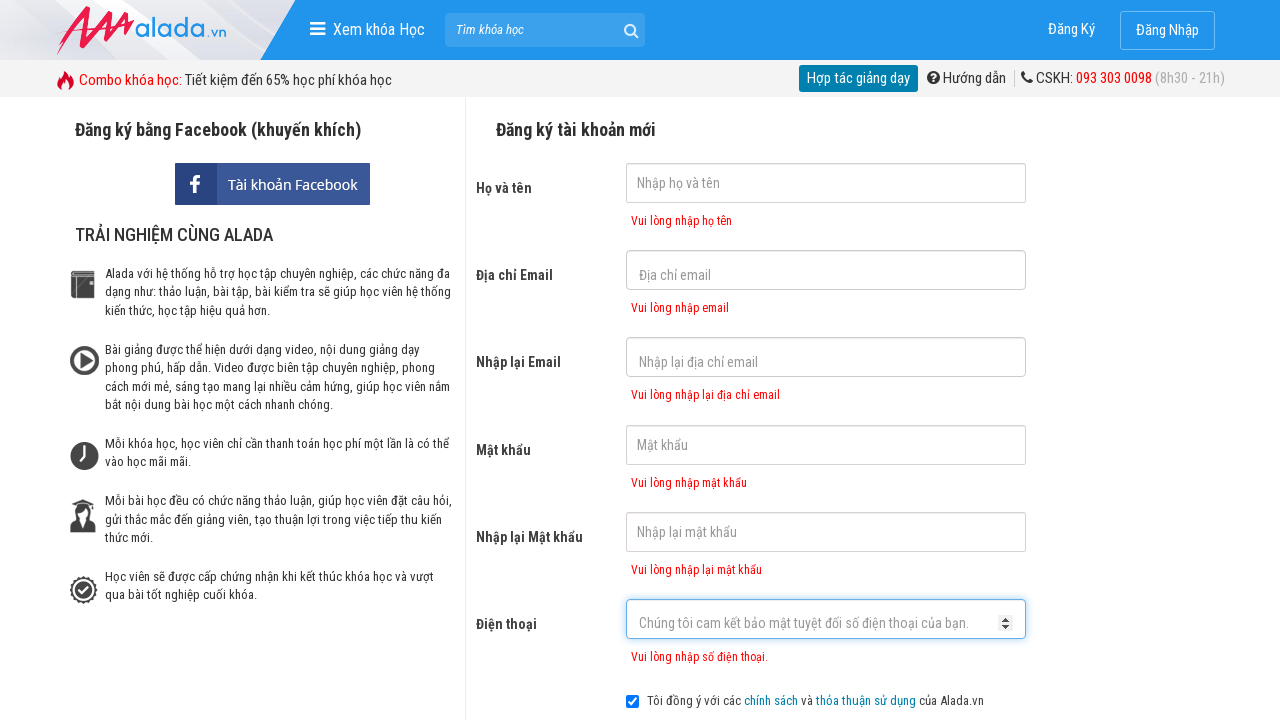

Confirm password error message appeared
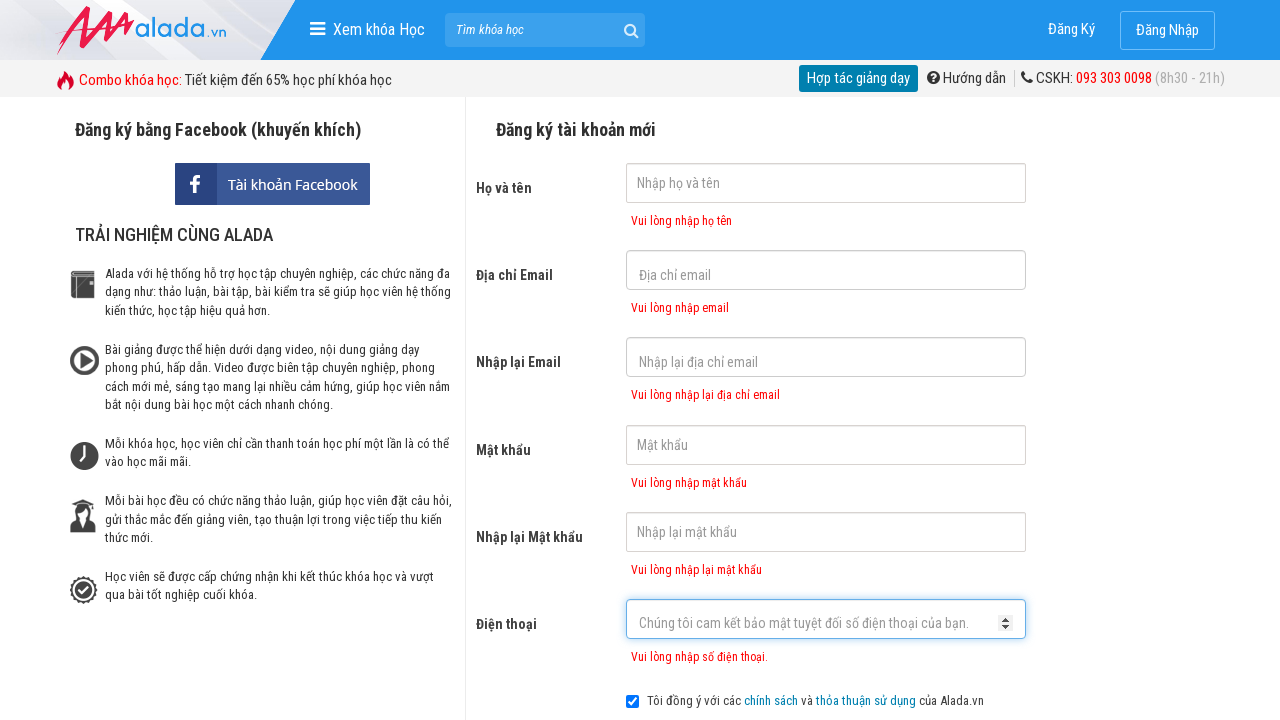

Phone error message appeared
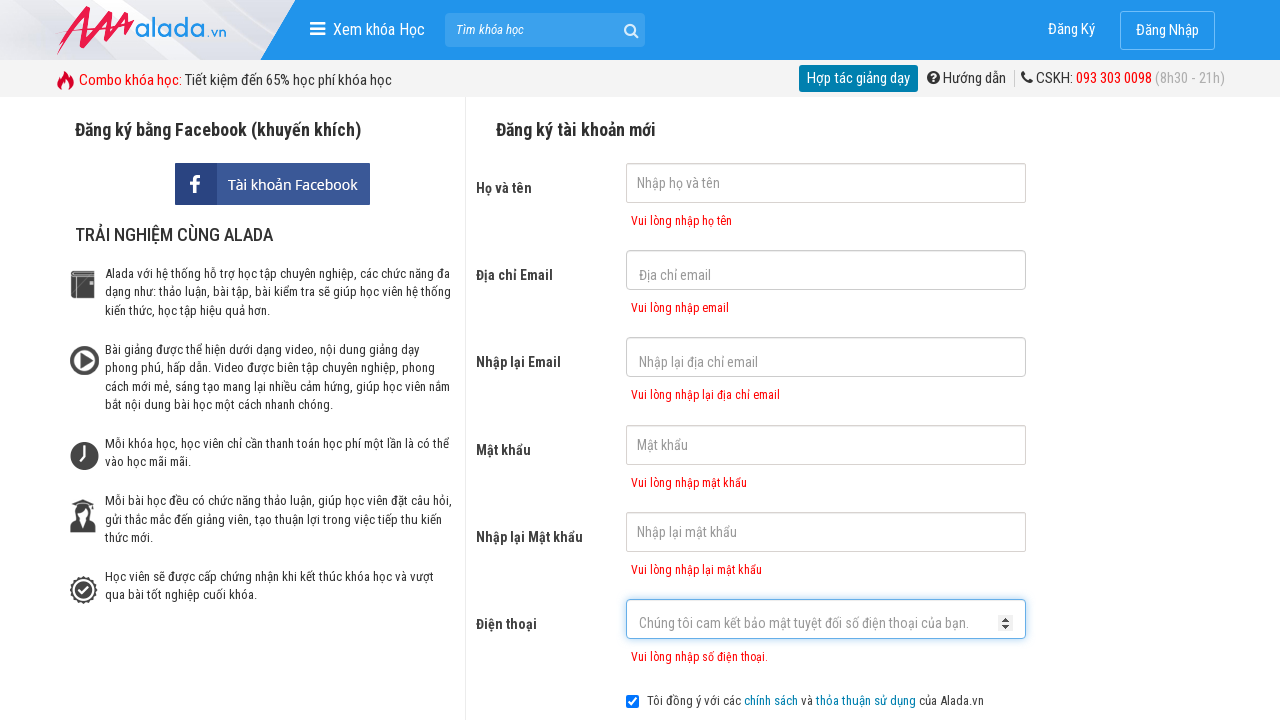

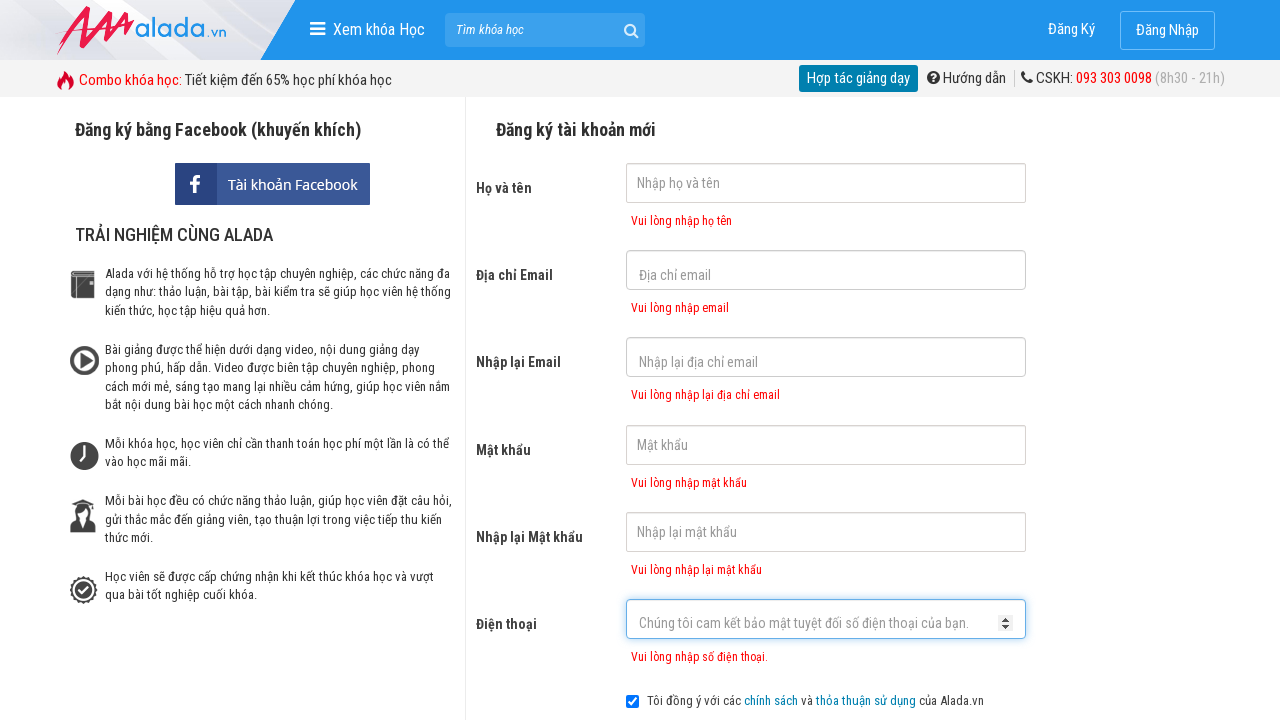